Tests JavaScript alert handling by clicking a button that triggers an alert, then accepting the alert dialog

Starting URL: http://seleniumpractise.blogspot.com/2019/01/alert-demo.html

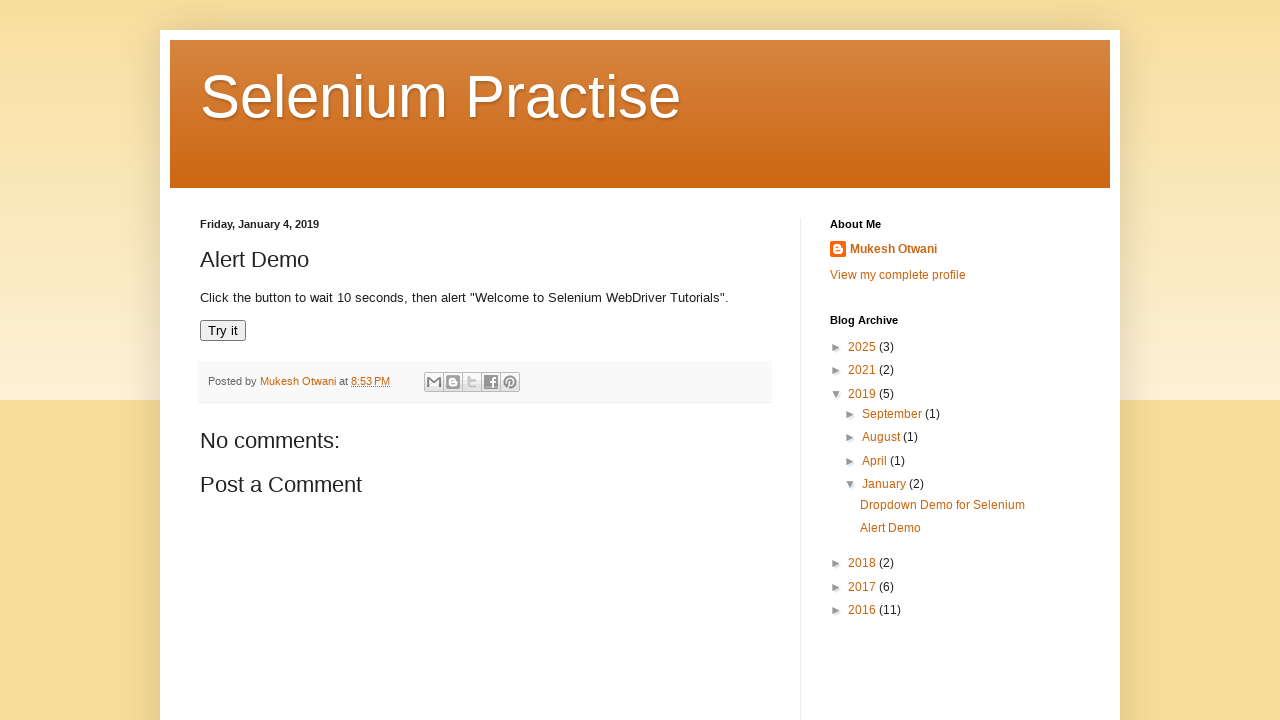

Clicked 'Try it' button to trigger alert dialog at (223, 331) on xpath=//button[normalize-space()='Try it']
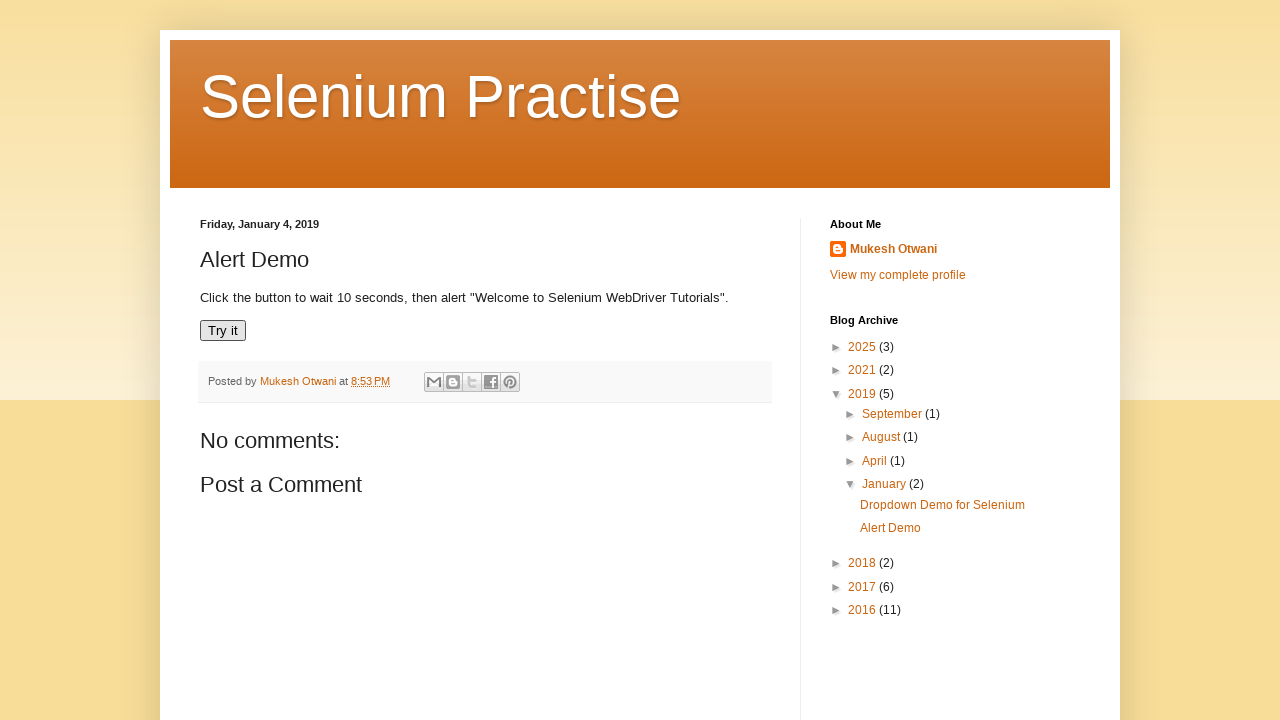

Set up dialog handler to accept alerts
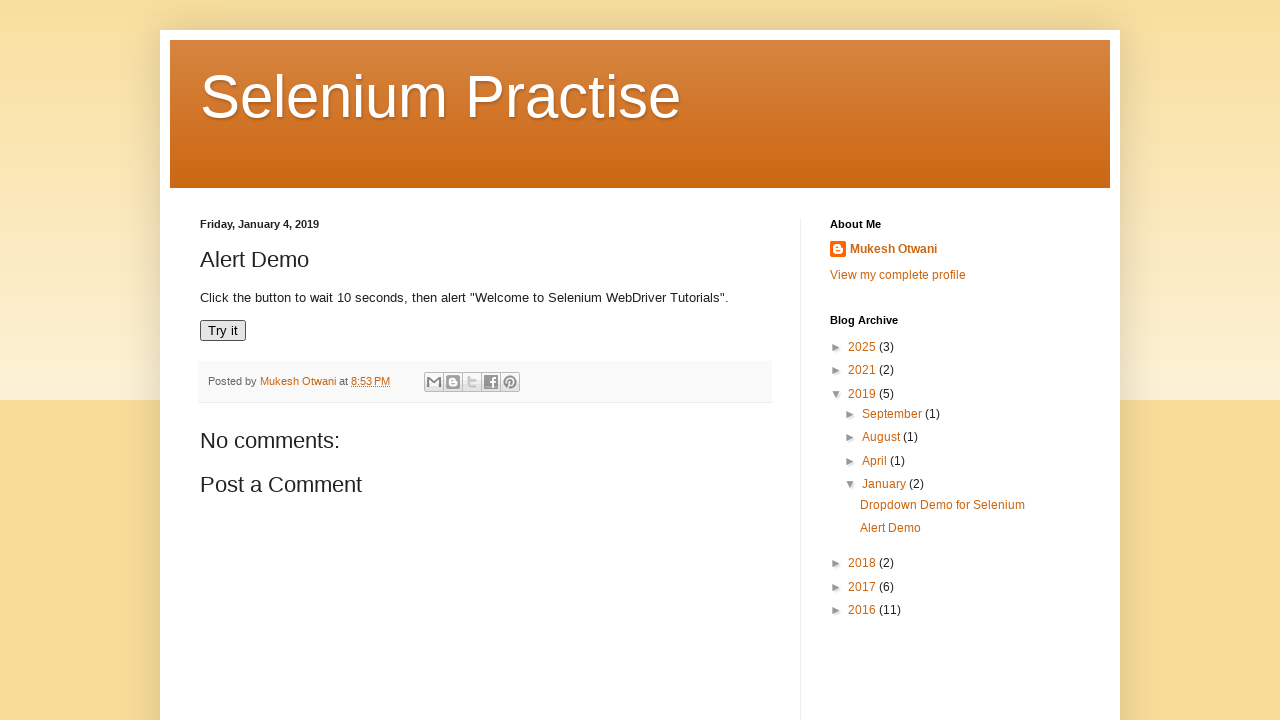

Waited for alert handling to complete
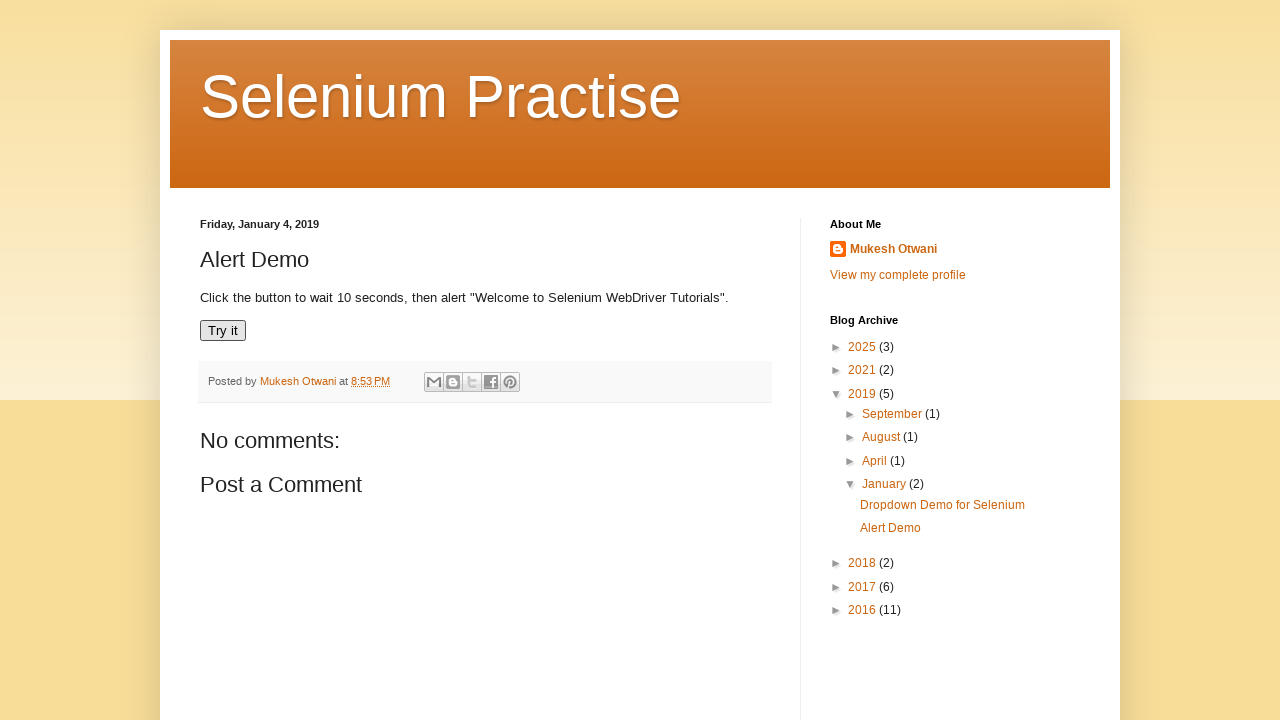

Verified page URL contains 'alert-demo.html'
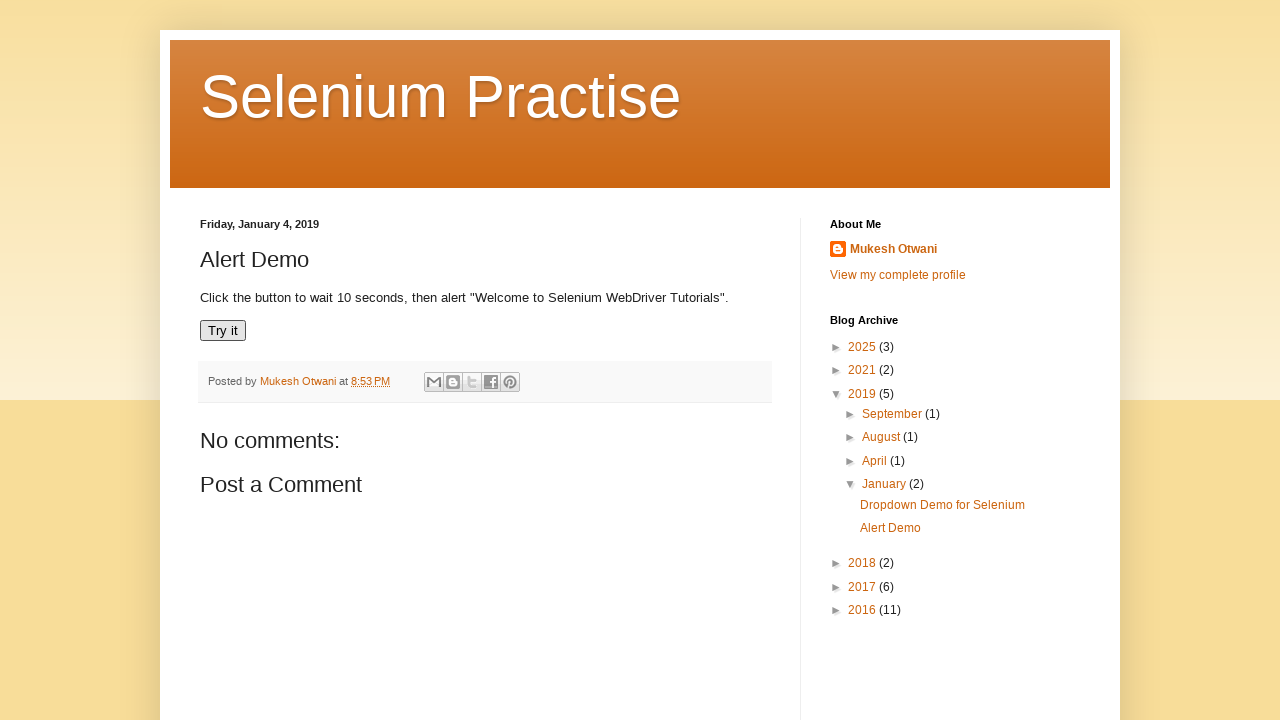

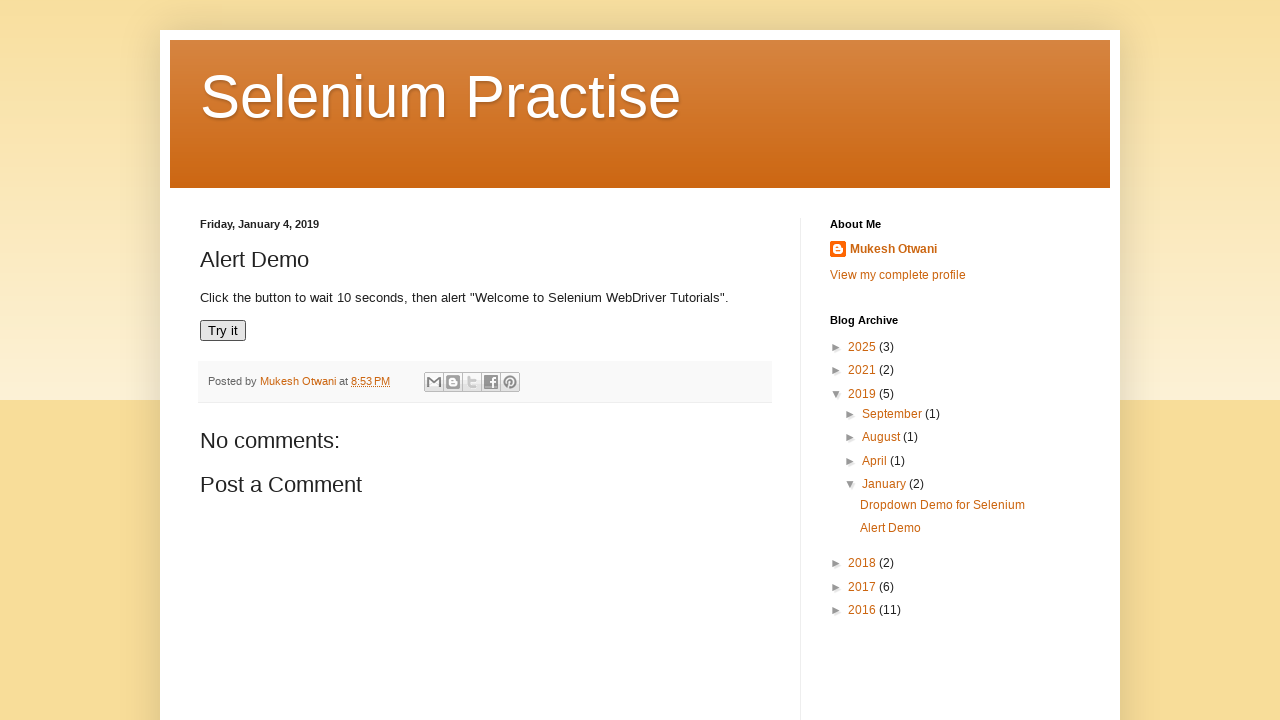